Tests form interaction by clicking a button, handling an alert popup, accepting it, then filling out form fields with name and age values.

Starting URL: https://mdn.github.io/learning-area/tools-testing/cross-browser-testing/accessibility/native-keyboard-accessibility.html

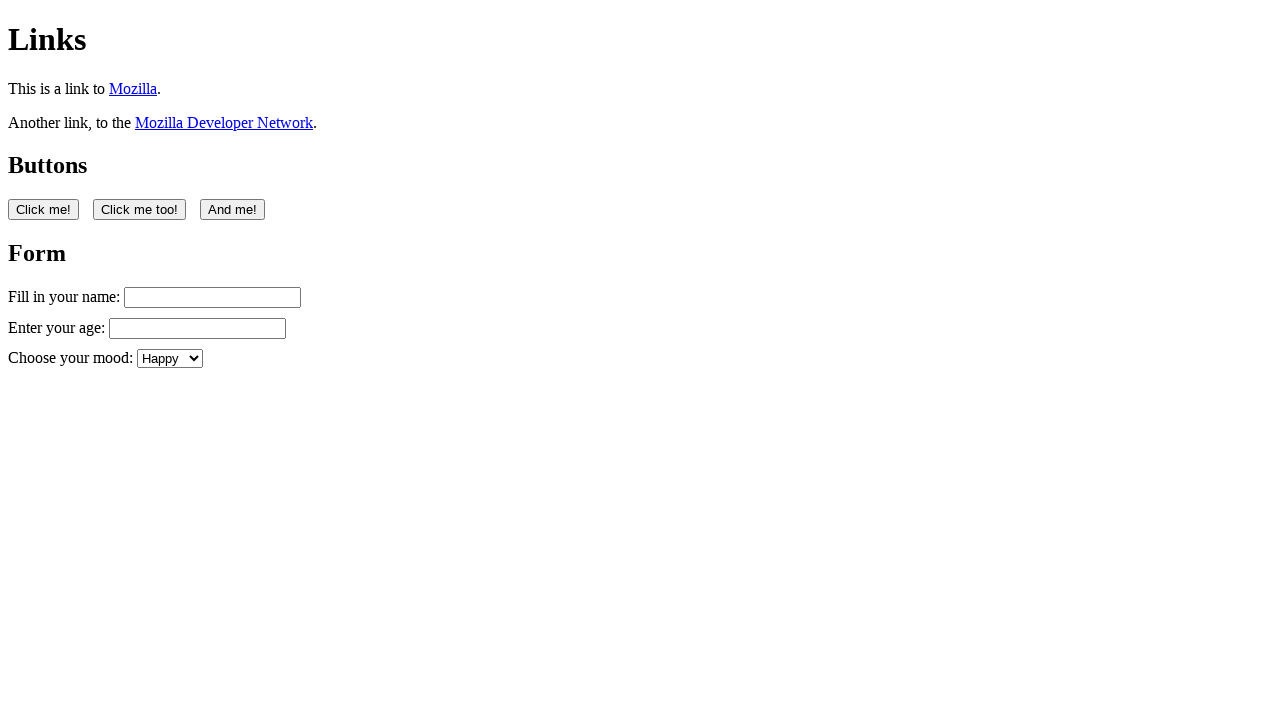

Navigated to accessibility test page
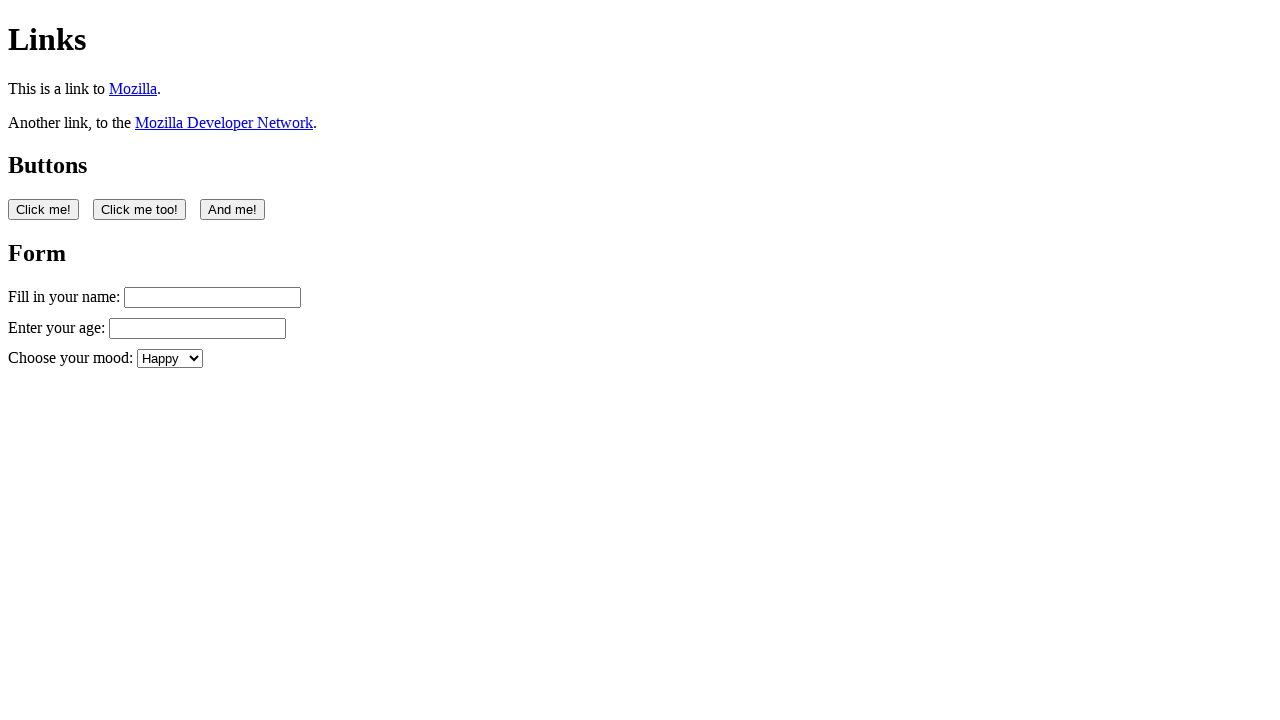

Clicked the first button to trigger alert popup at (44, 209) on button:nth-of-type(1)
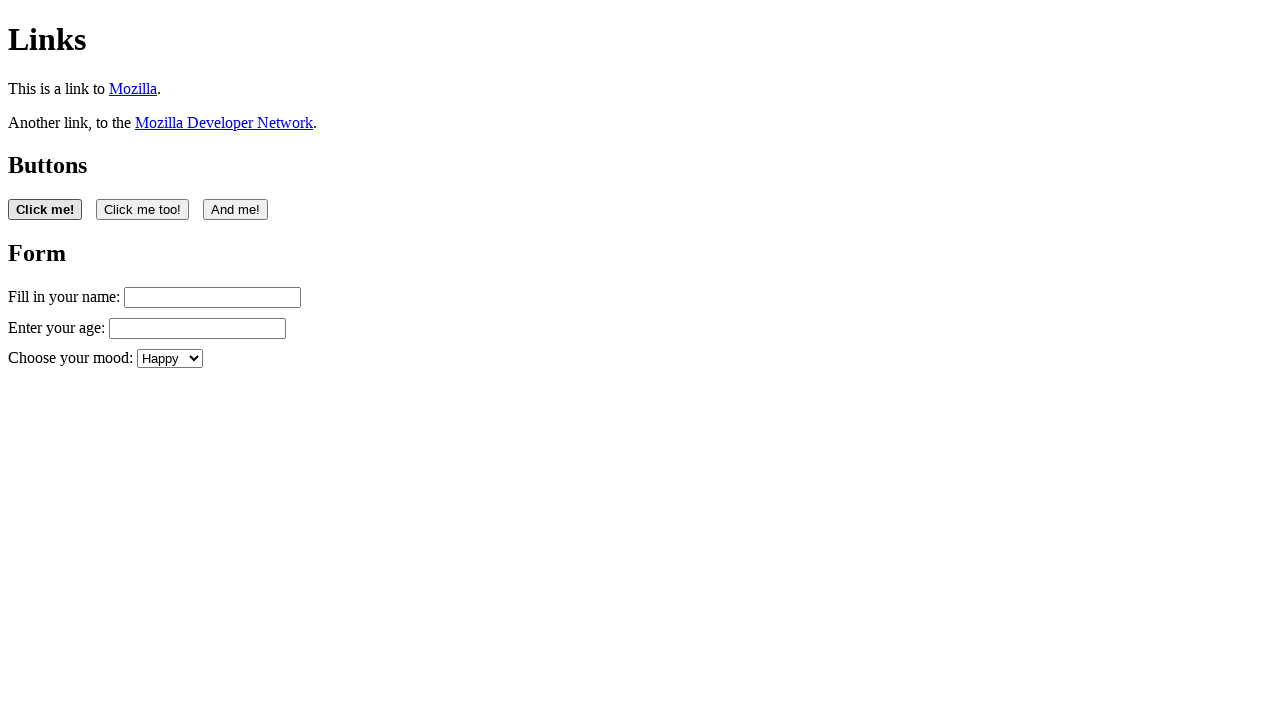

Set up alert dialog handler to accept popup
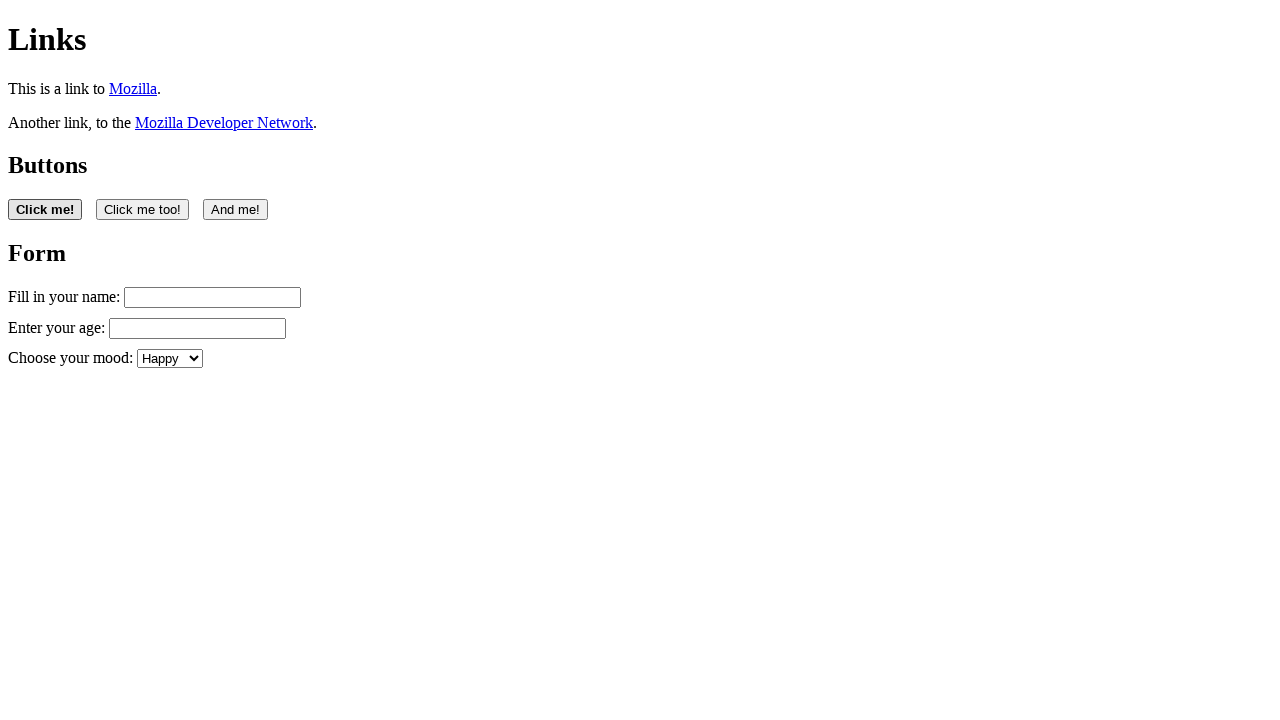

Filled name field with 'Bob Smith' on #name
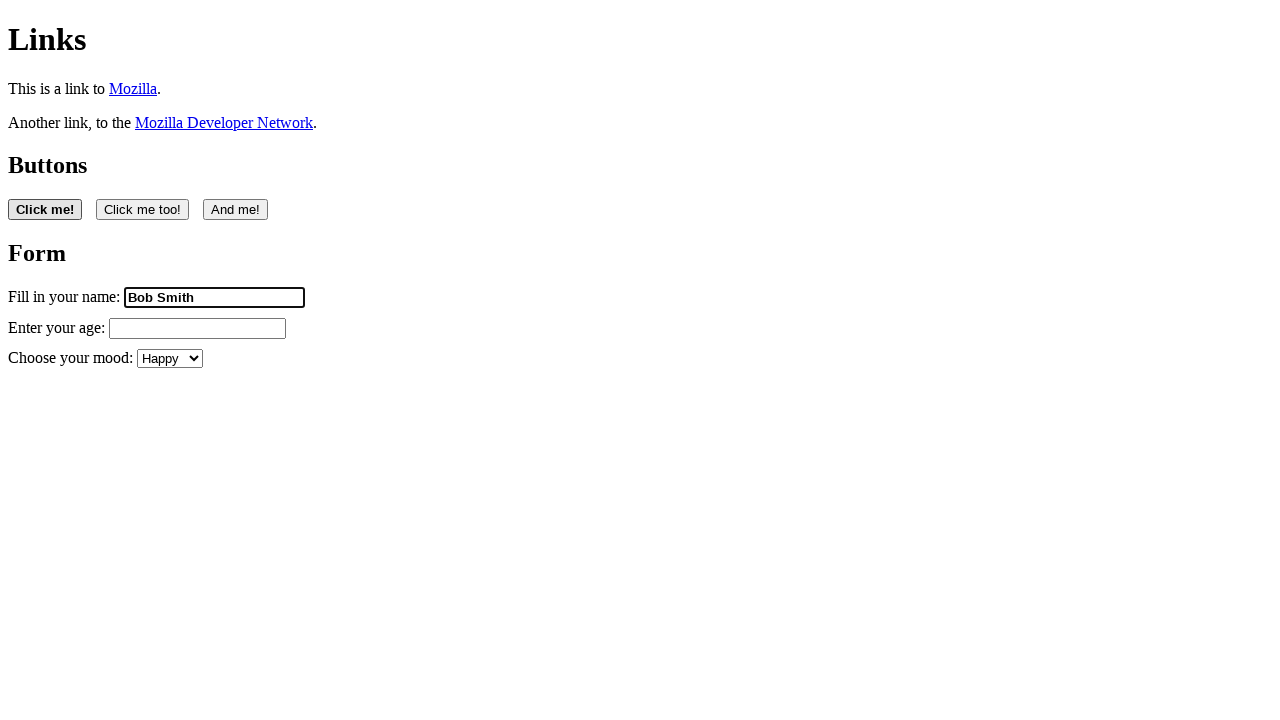

Pressed Tab to move focus to next field on #name
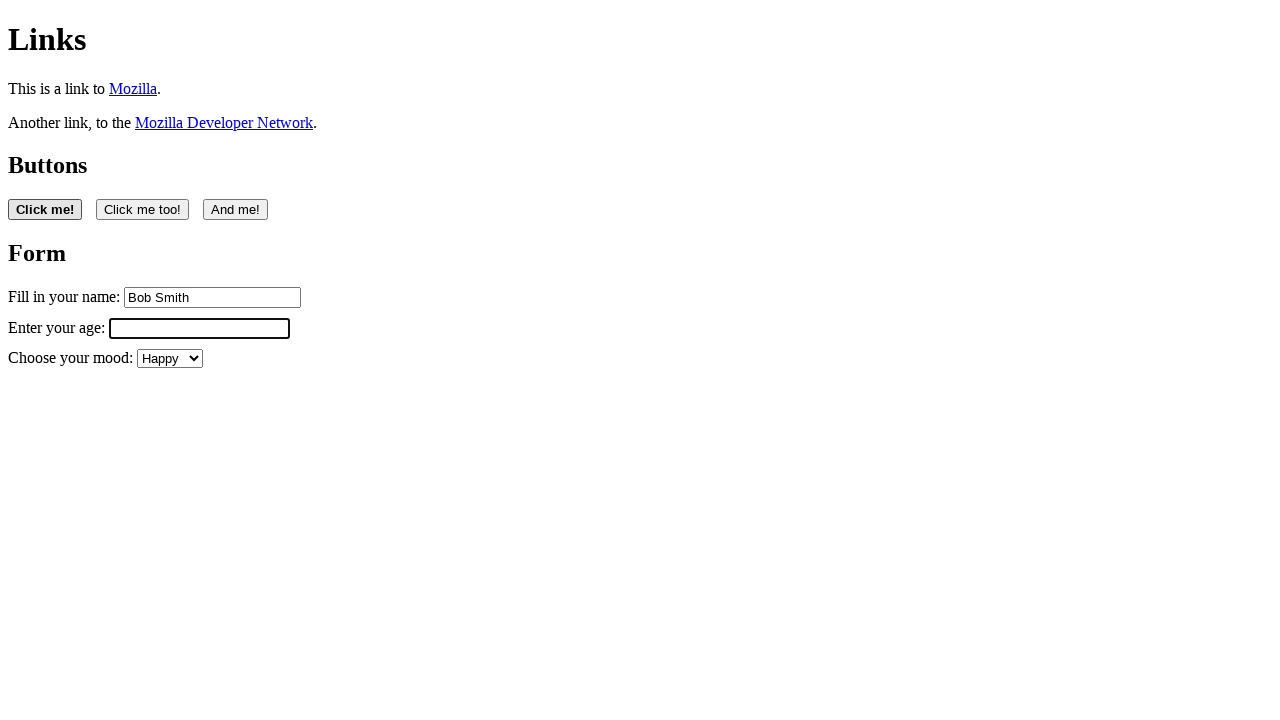

Filled age field with '65' on #age
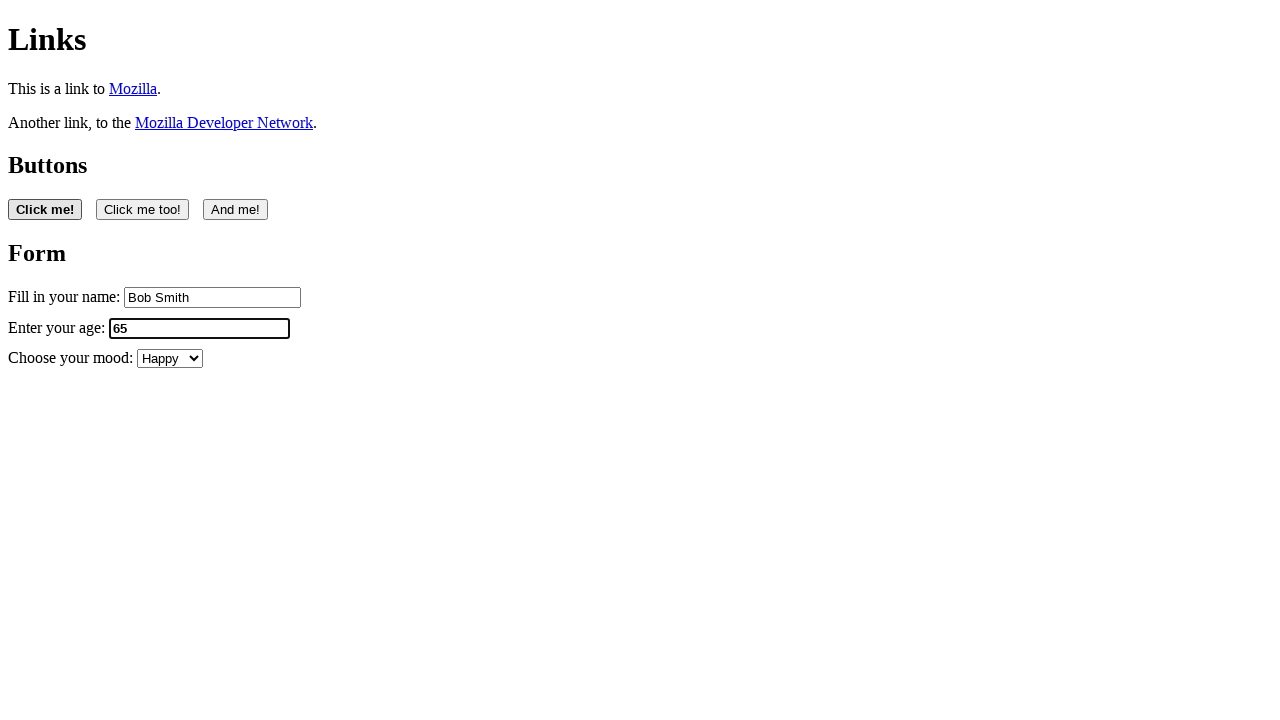

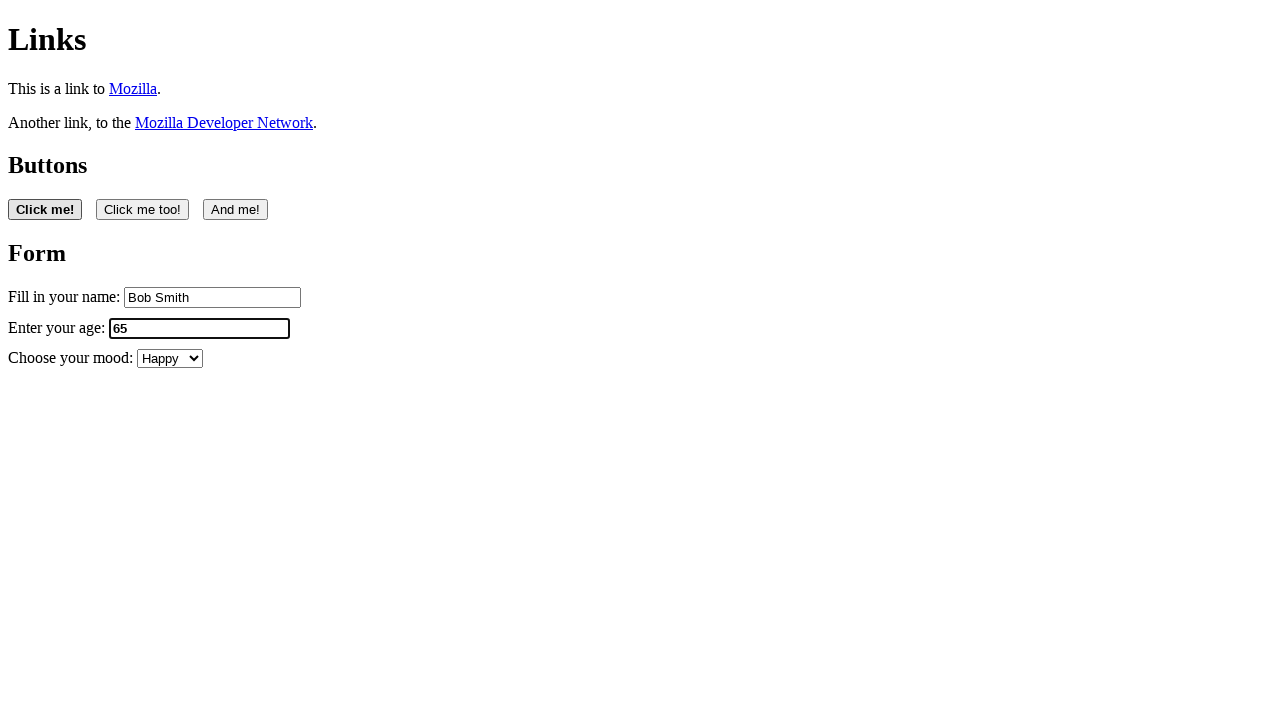